Tests the add to cart functionality on demoblaze.com by selecting a product, adding it to the cart, handling the confirmation alert, navigating to the cart, and verifying the product was added.

Starting URL: https://demoblaze.com/index.html

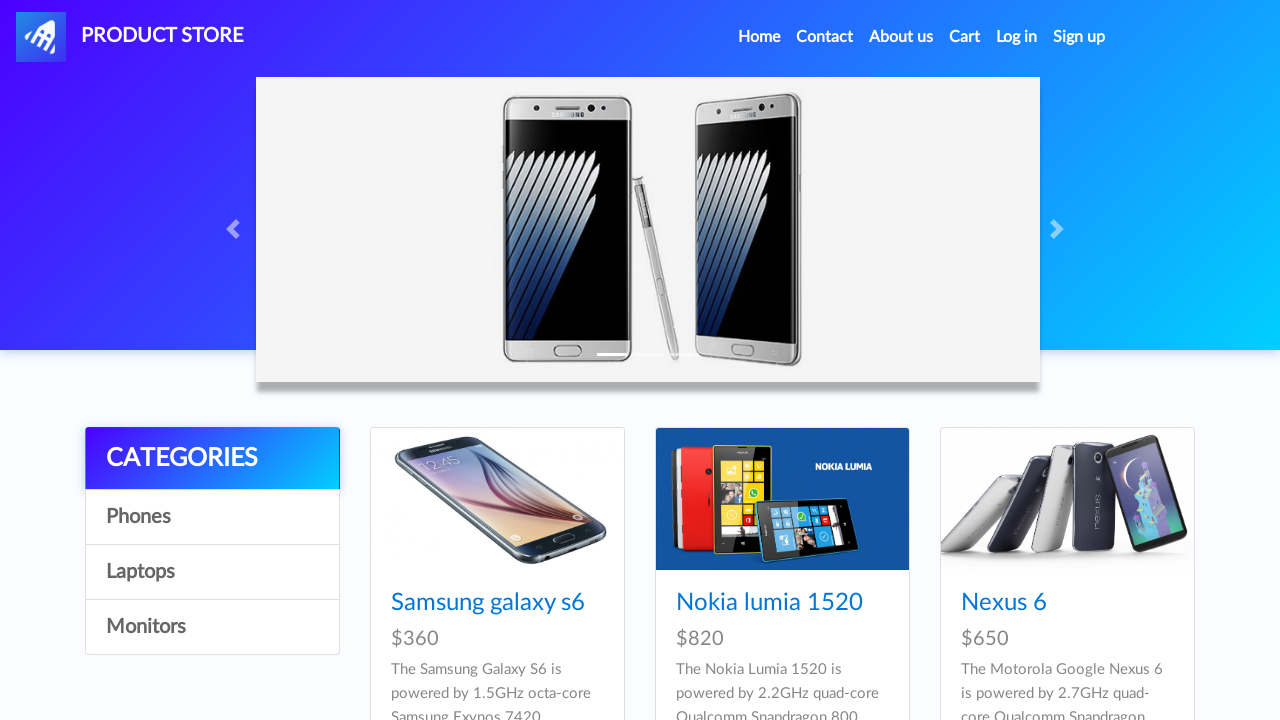

Clicked on first product (Samsung galaxy s6) at (488, 603) on xpath=//*[@id='tbodyid']/div[1]/div/div/h4/a
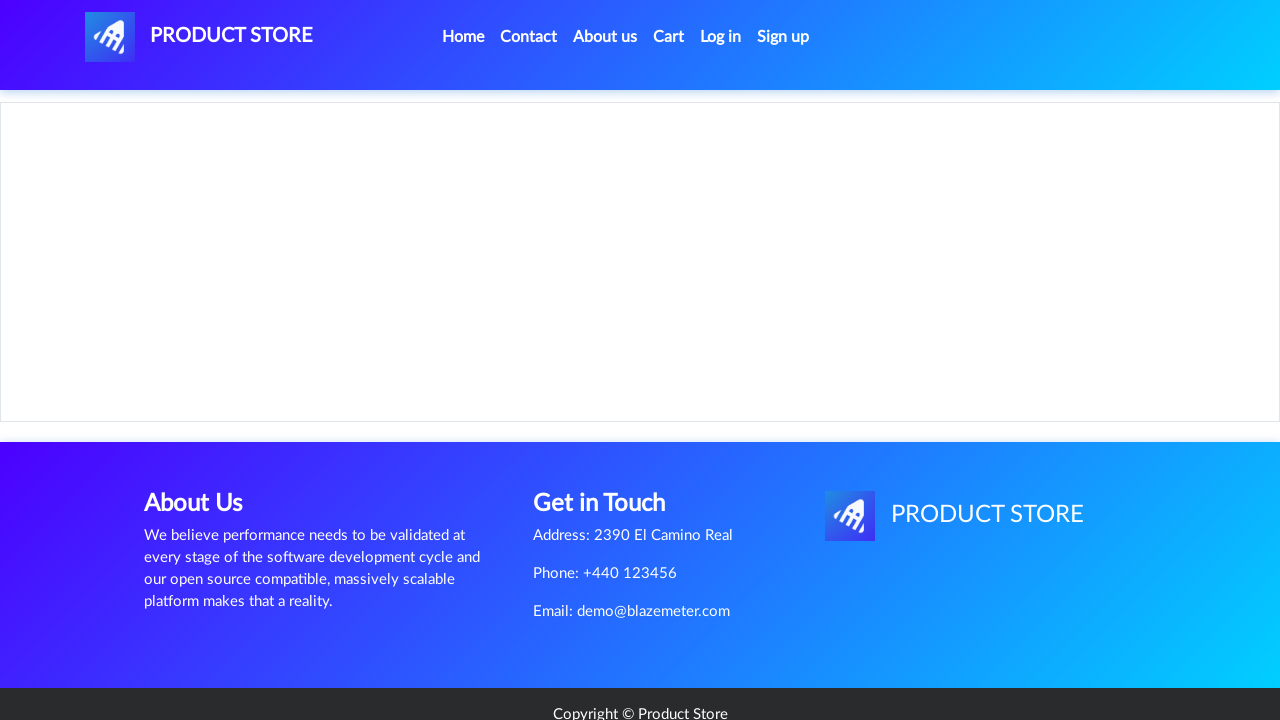

Product page loaded with Add to cart button visible
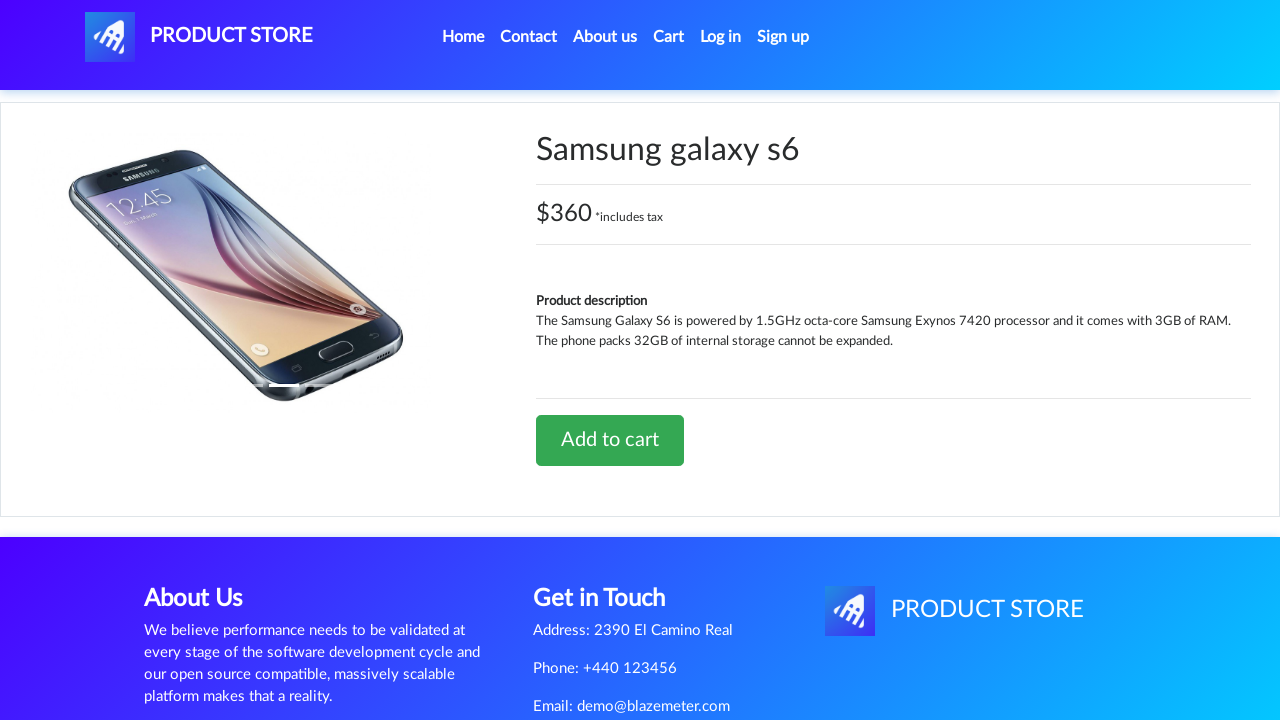

Clicked Add to cart button at (610, 440) on xpath=//*[@id='tbodyid']/div[2]/div/a
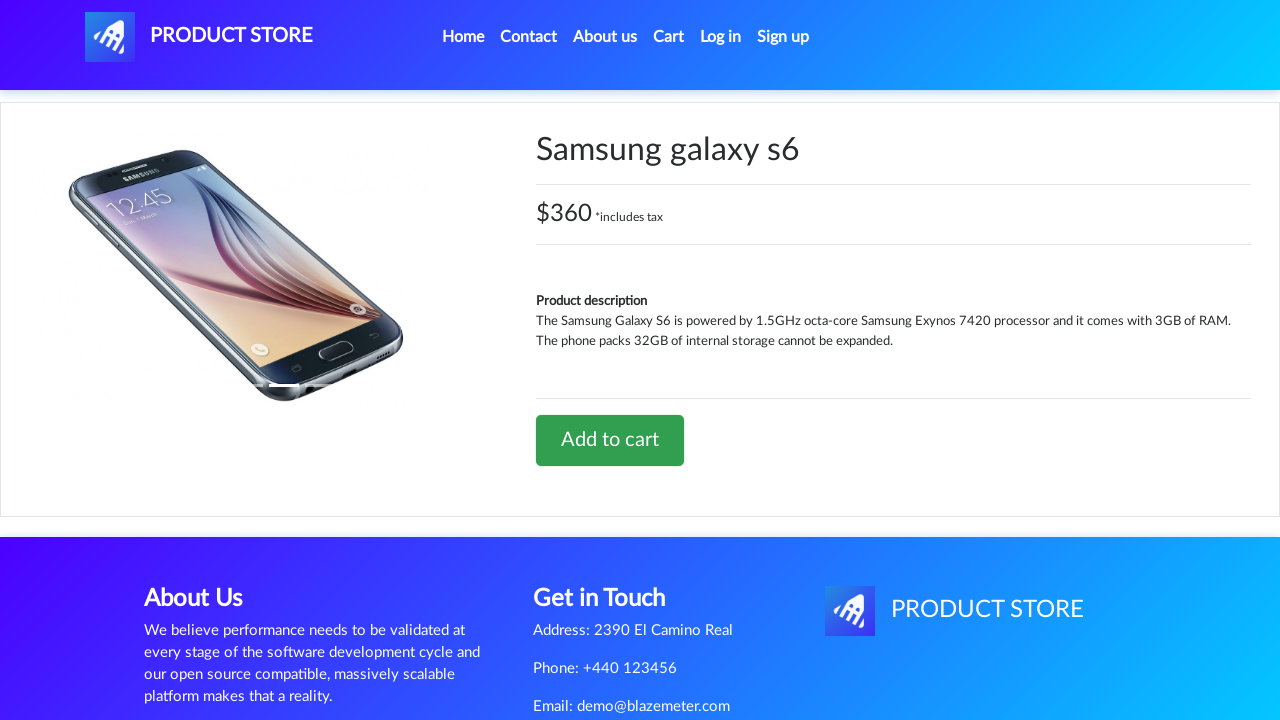

Confirmation alert handler registered and accepted
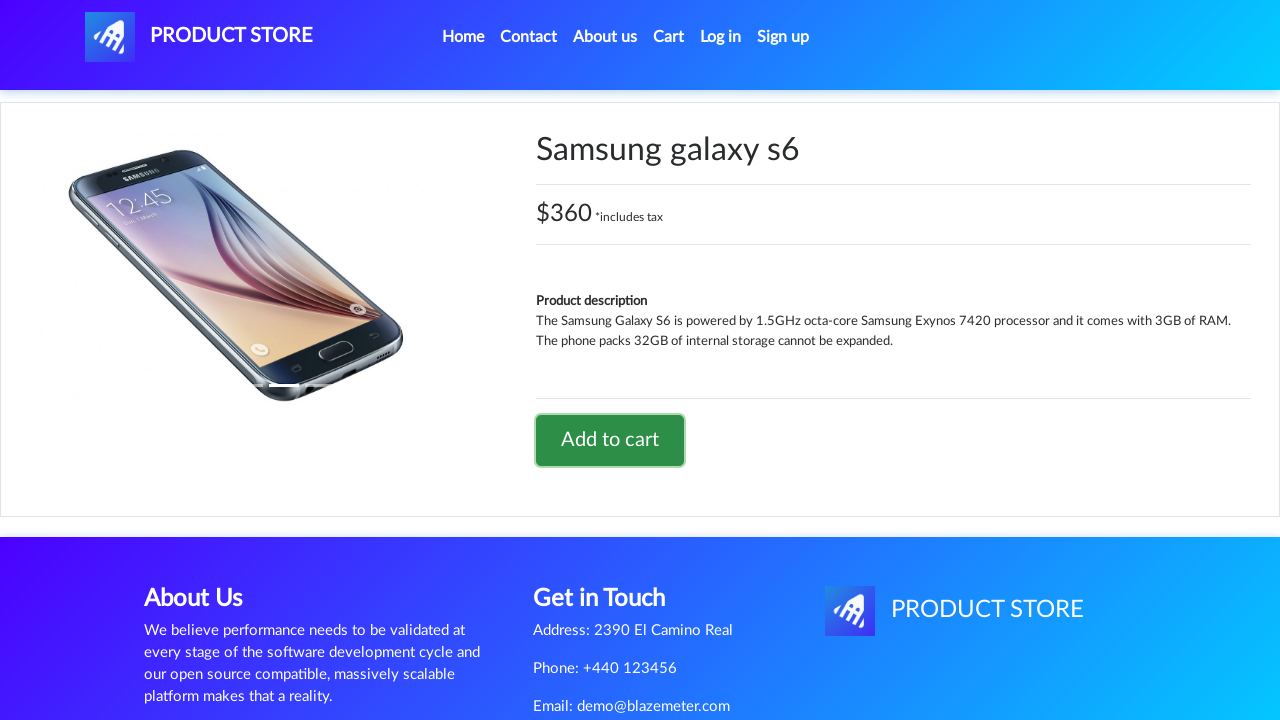

Waited for alert processing to complete
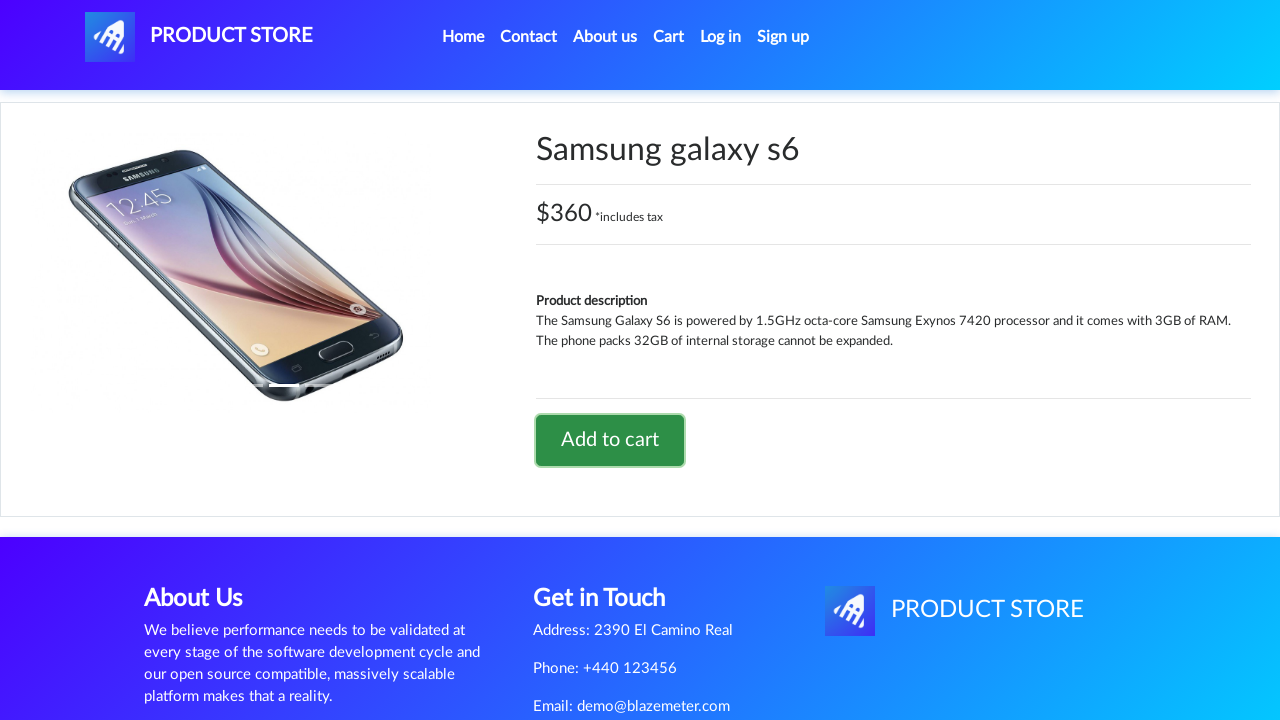

Clicked on Cart link in navigation at (669, 37) on #cartur
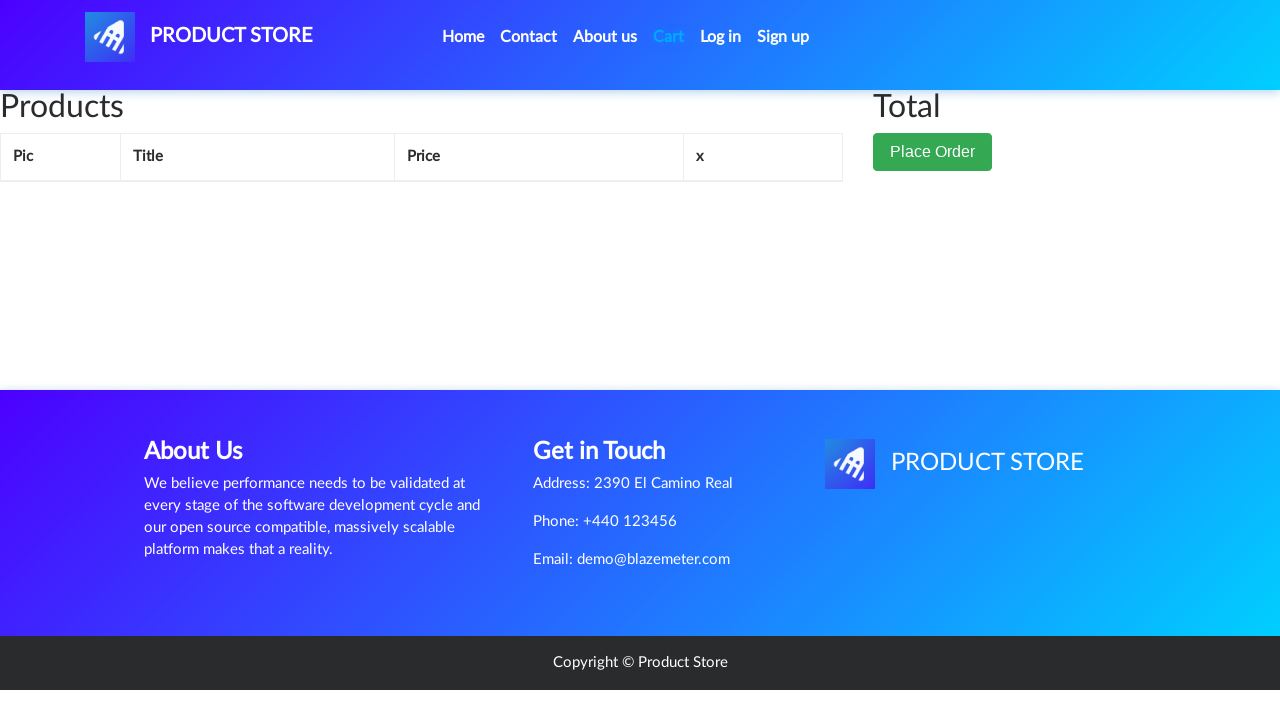

Cart page loaded and product is visible in cart
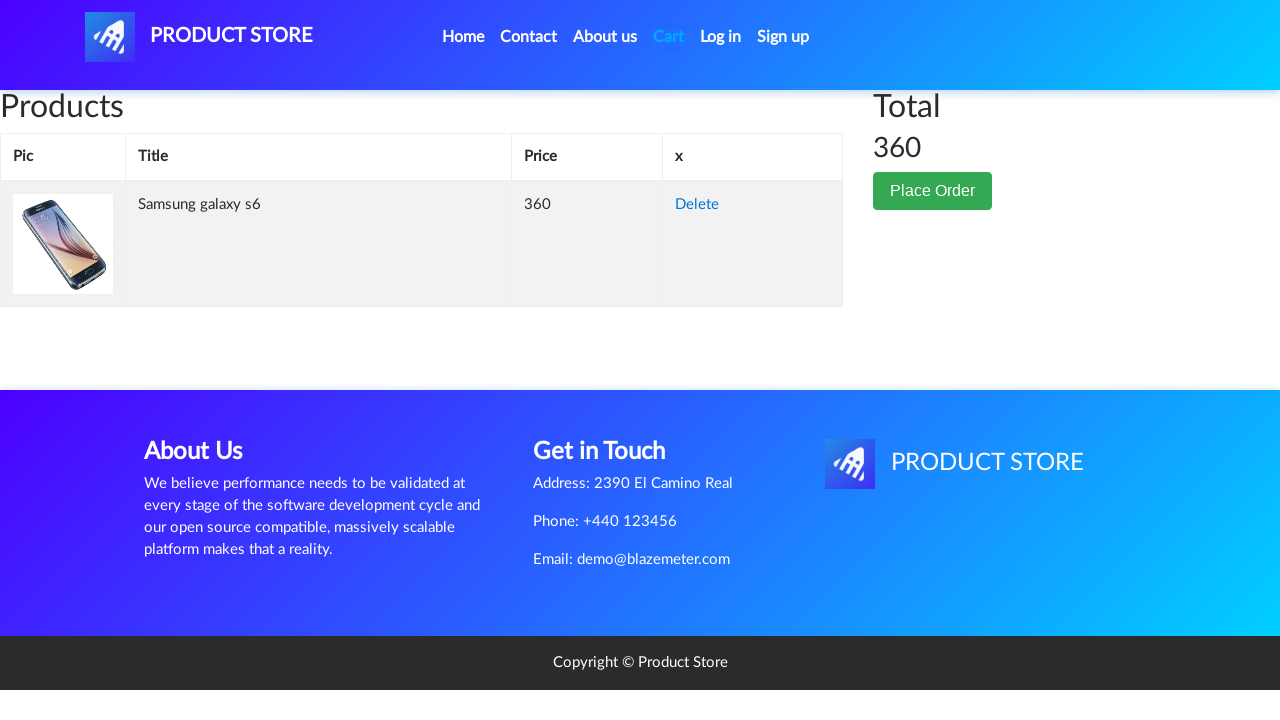

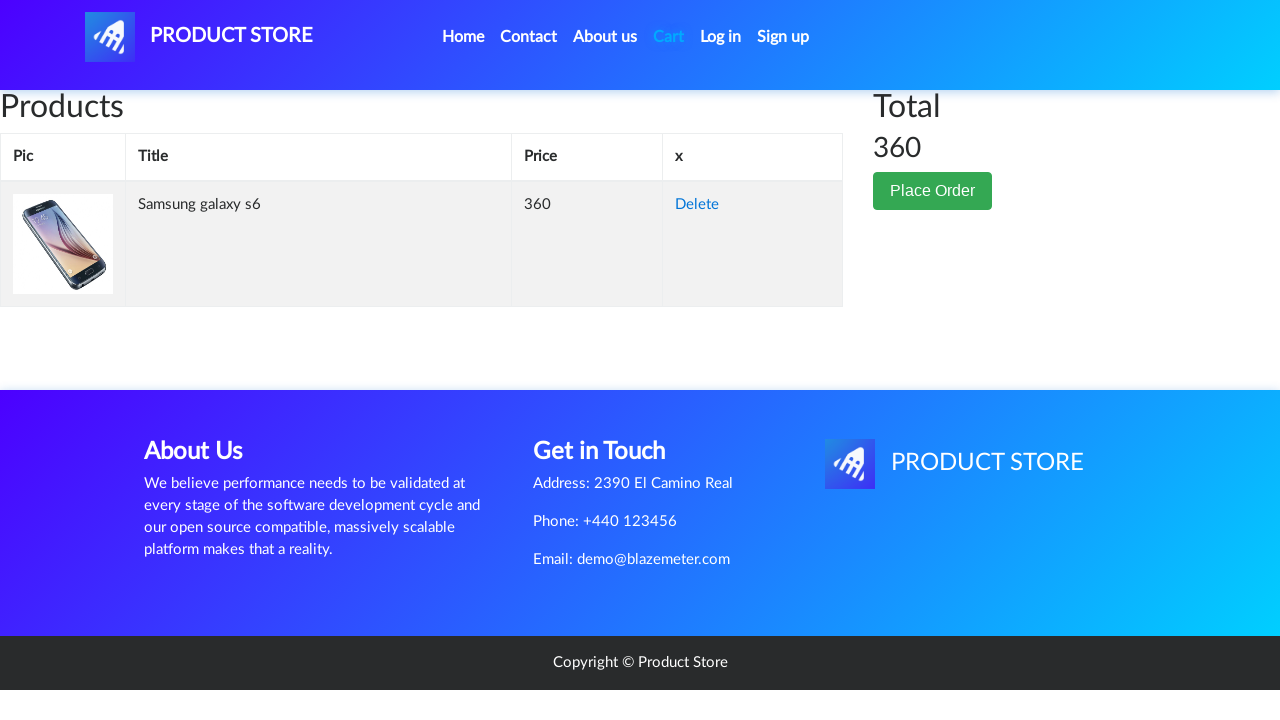